Tests drag and drop using click-hold-move-release approach to drag an element onto a drop target

Starting URL: http://jqueryui.com/droppable/

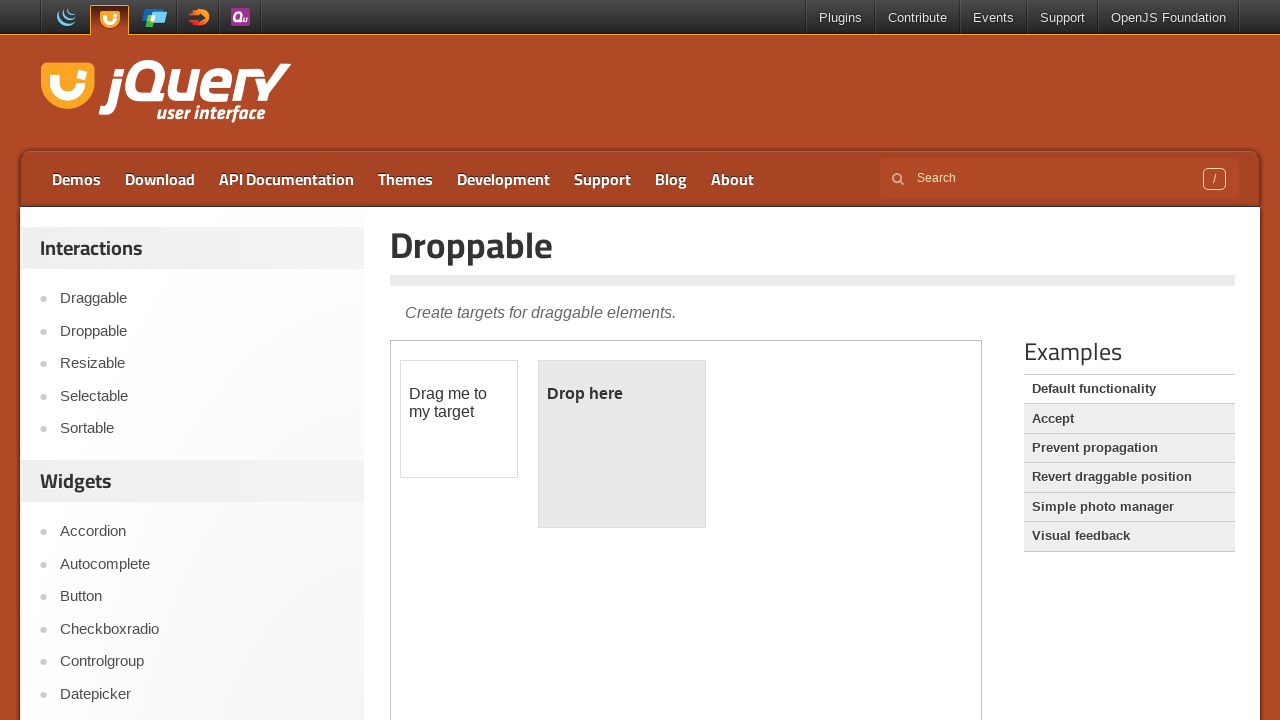

Located the demo iframe
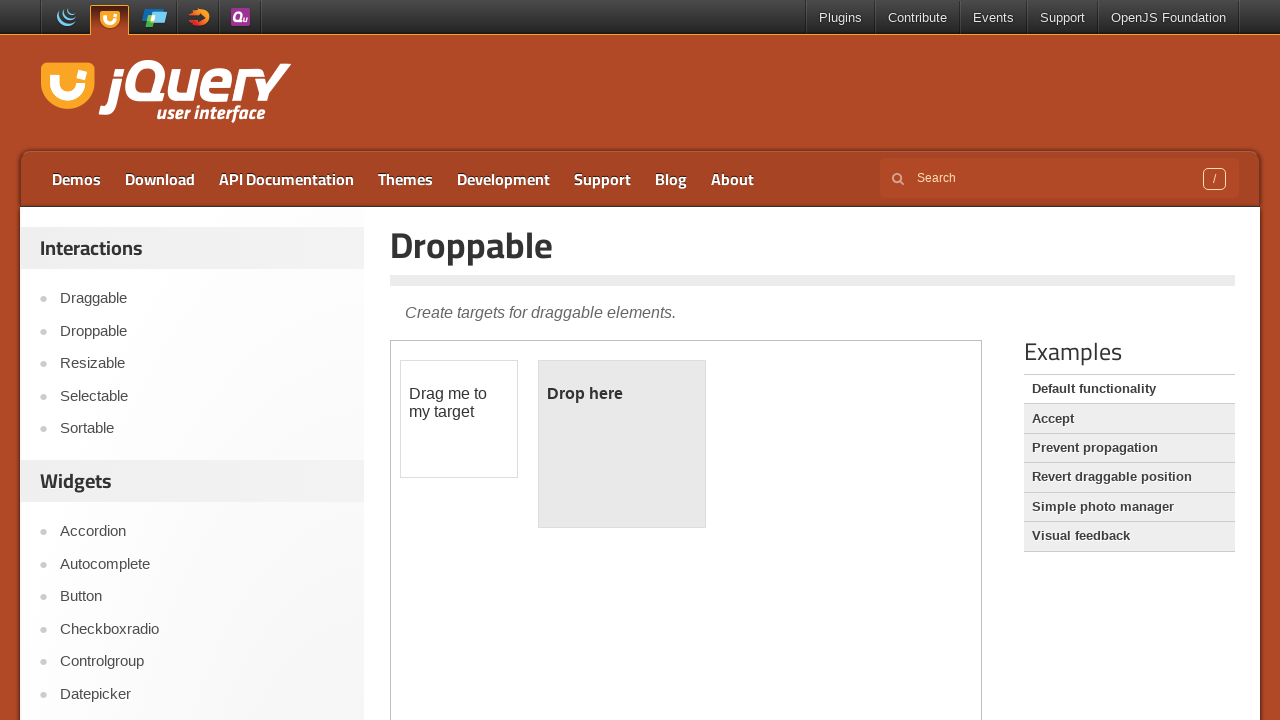

Located the draggable element
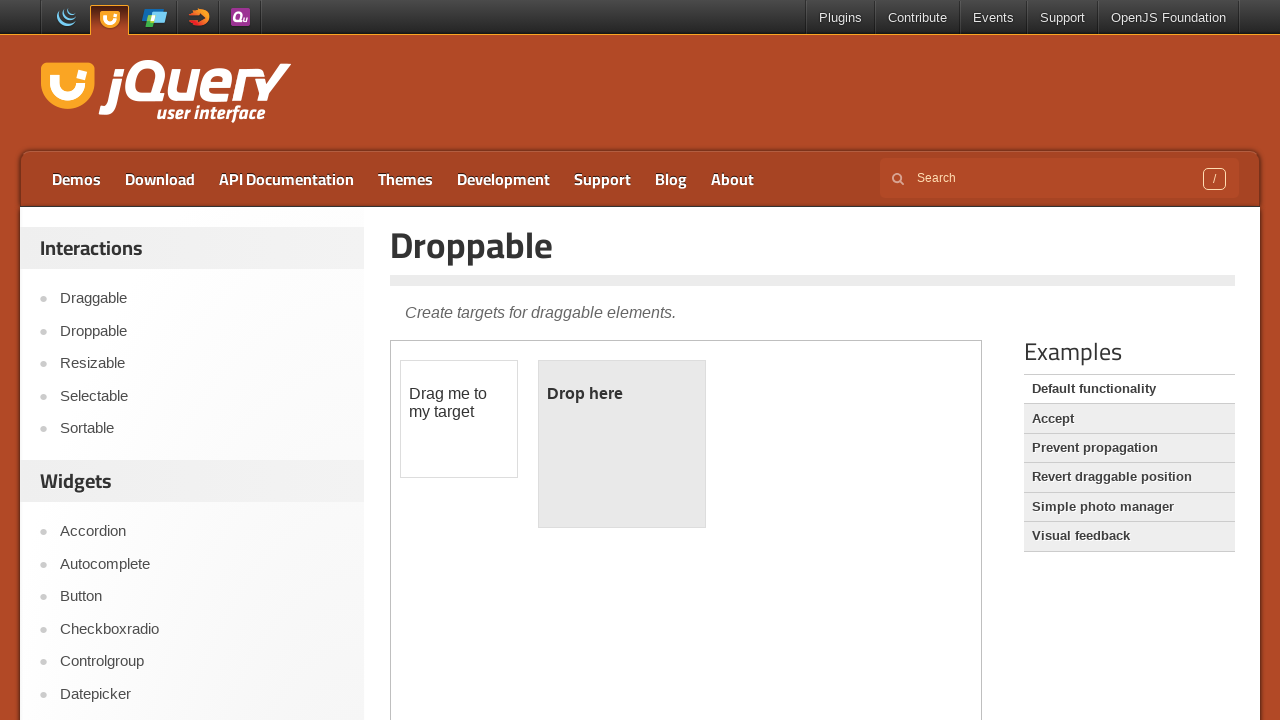

Located the droppable target element
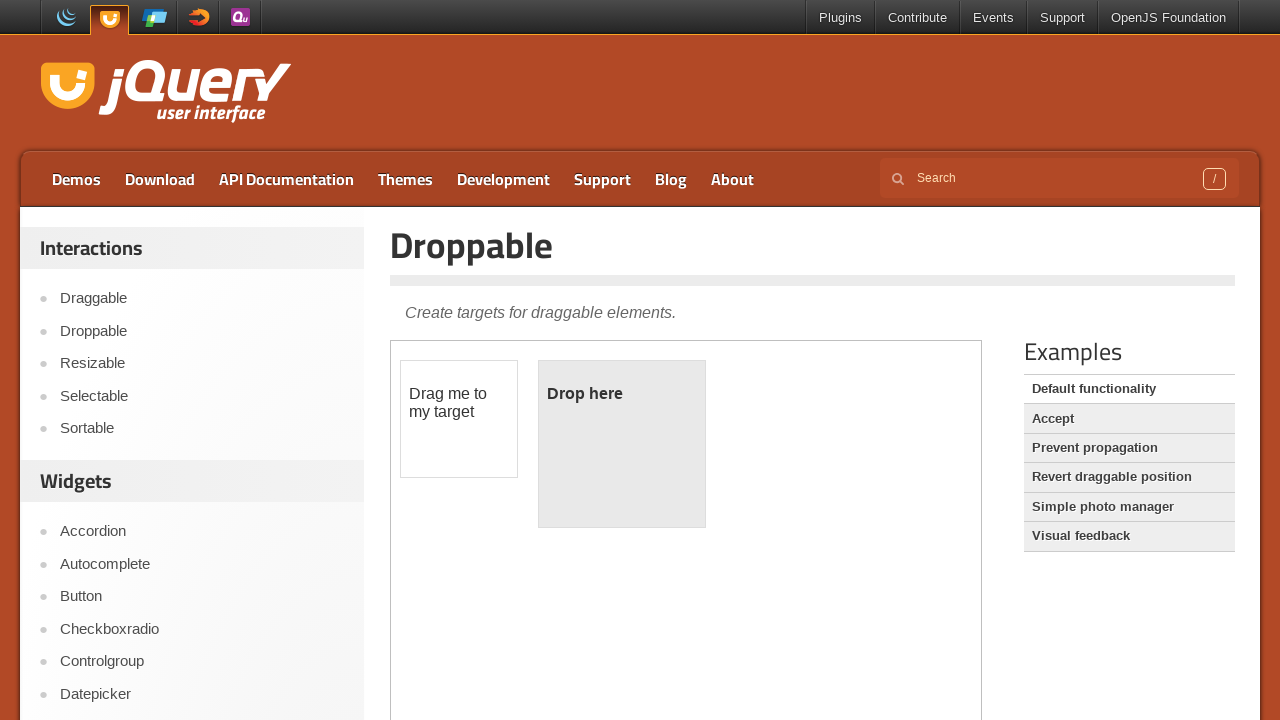

Draggable element became visible
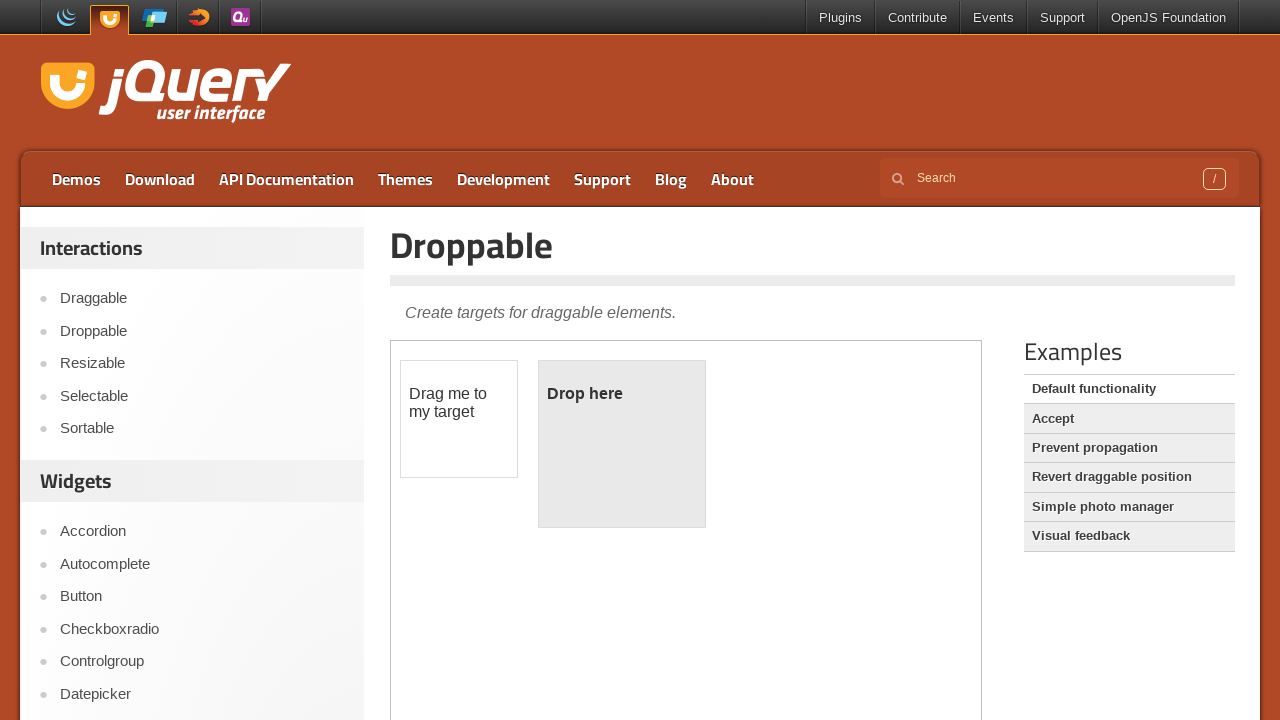

Droppable target element became visible
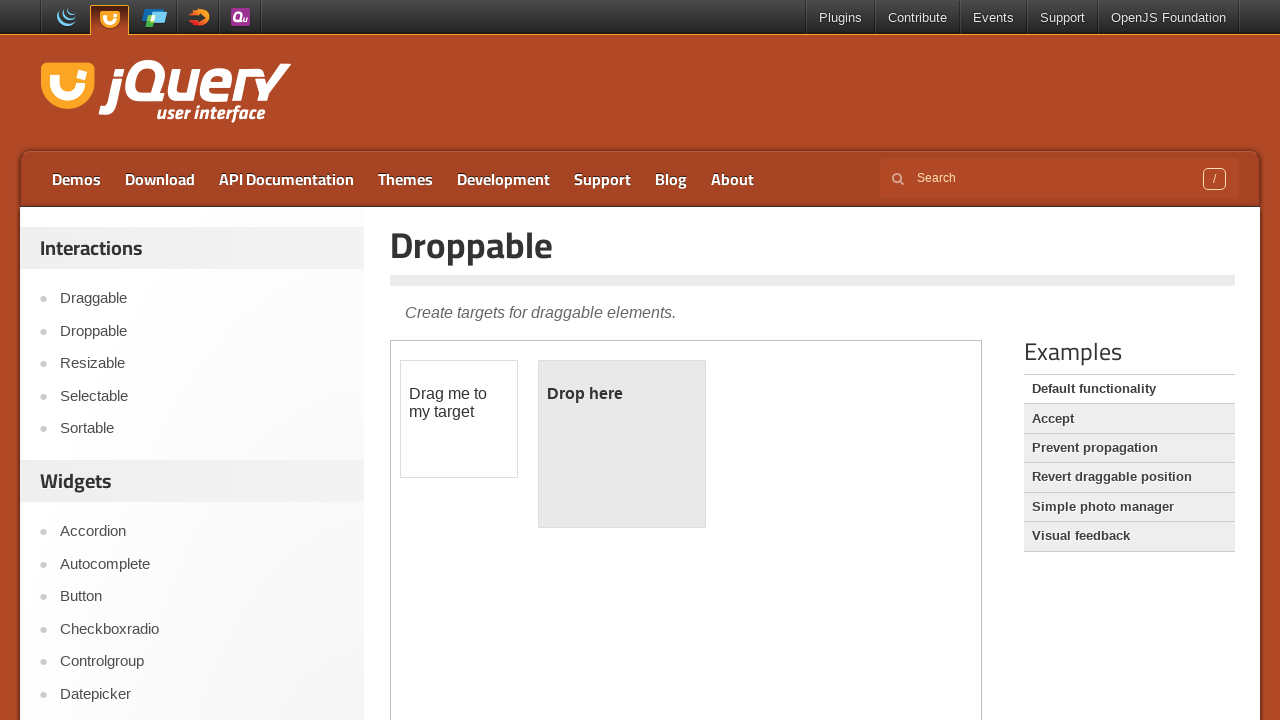

Dragged the source element onto the target element at (622, 444)
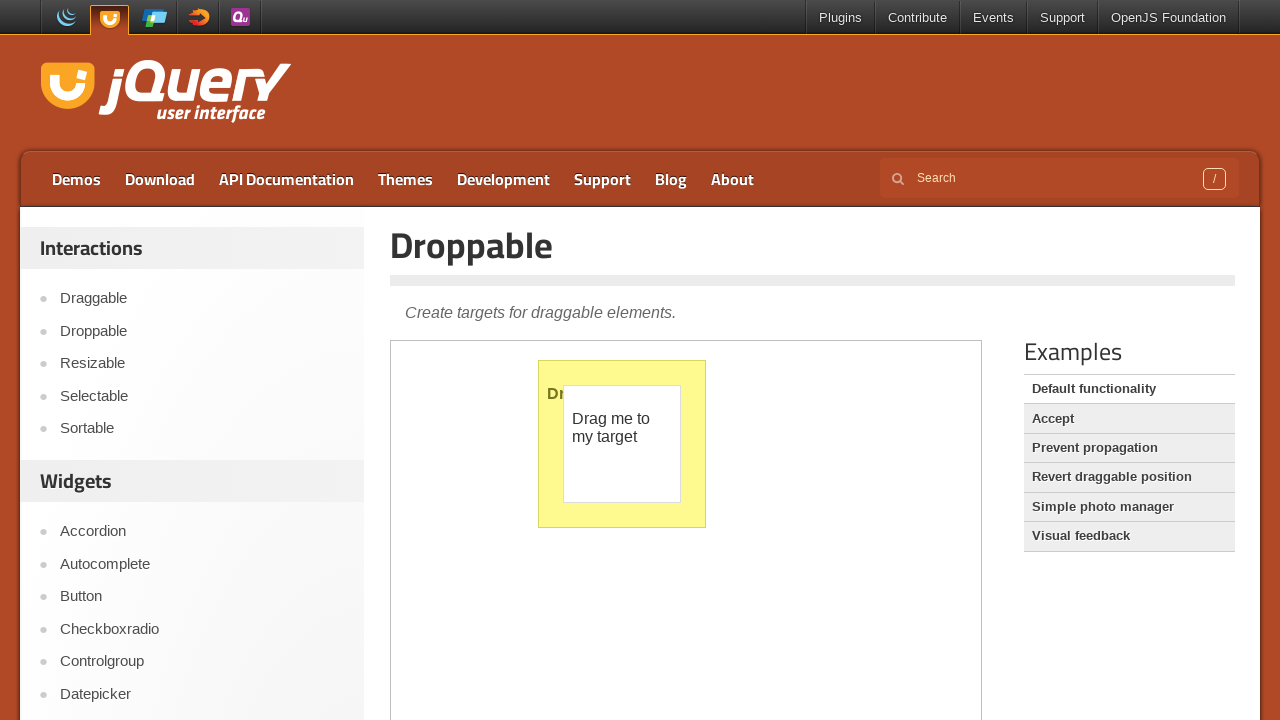

Verified that drop was successful - target element now shows 'Dropped!'
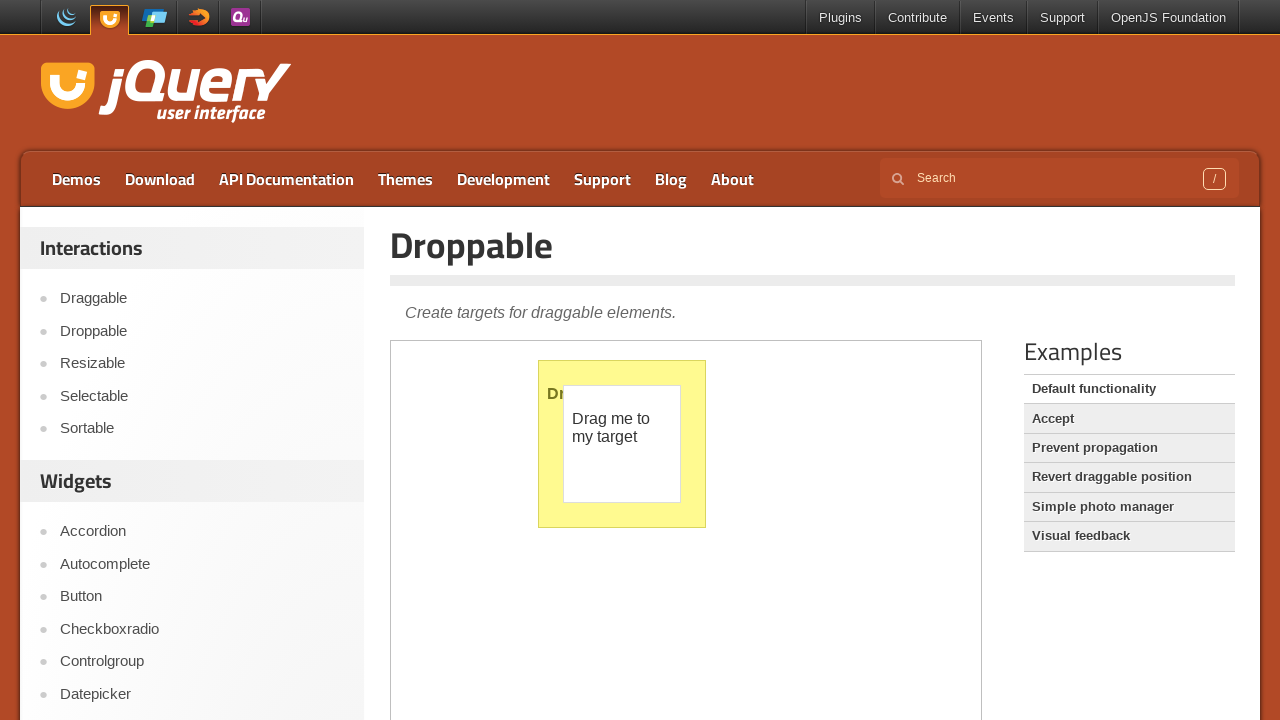

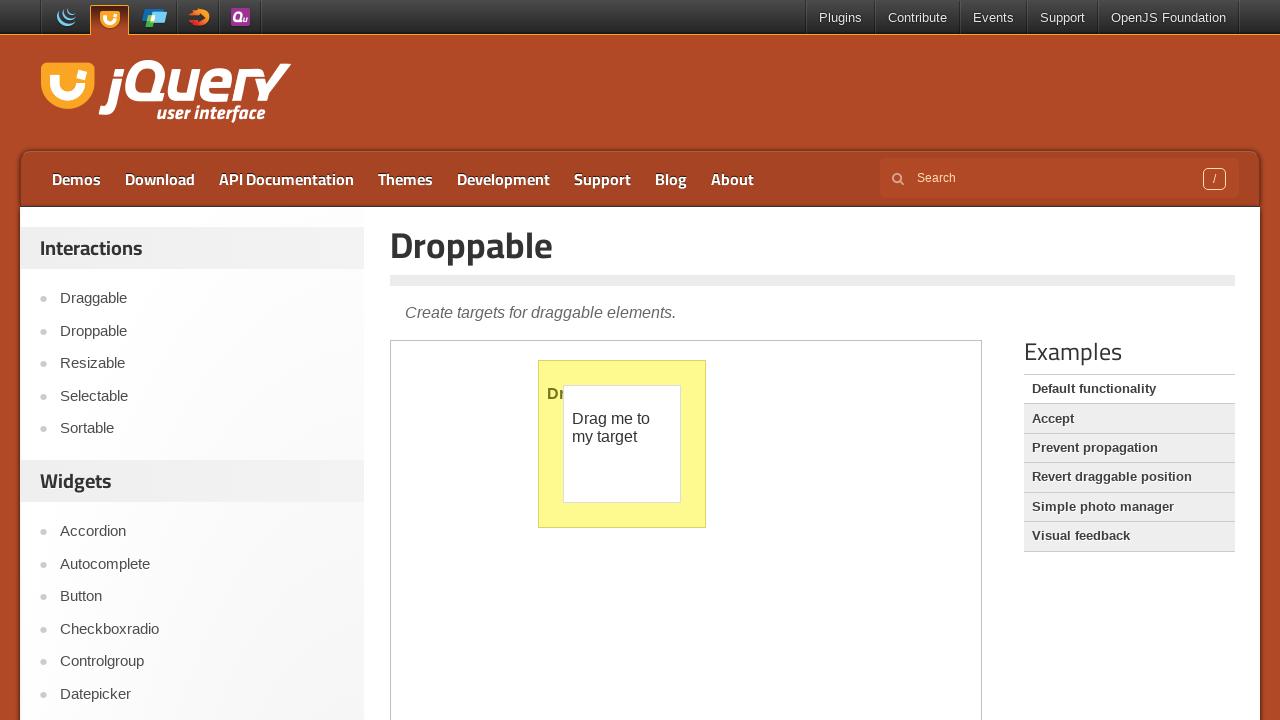